Tests the registration form by filling the username field with blank spaces to verify error handling.

Starting URL: https://buggy.justtestit.org/register

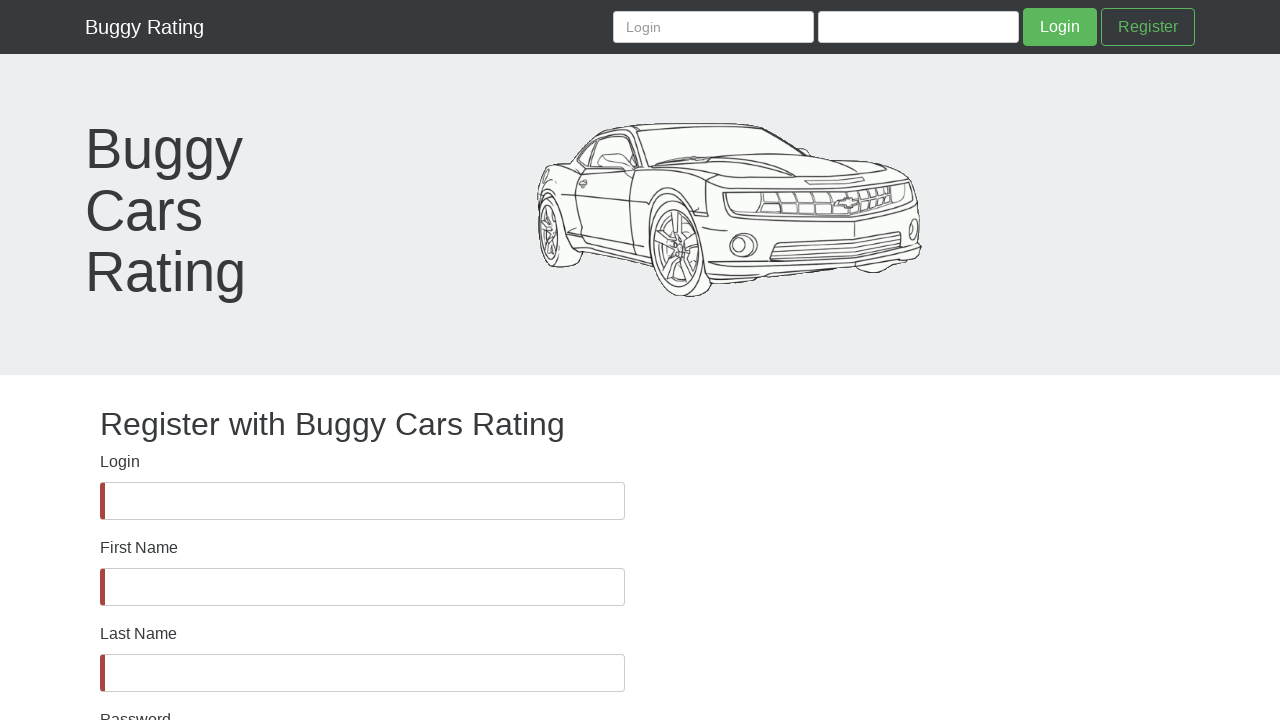

Verified username field is visible
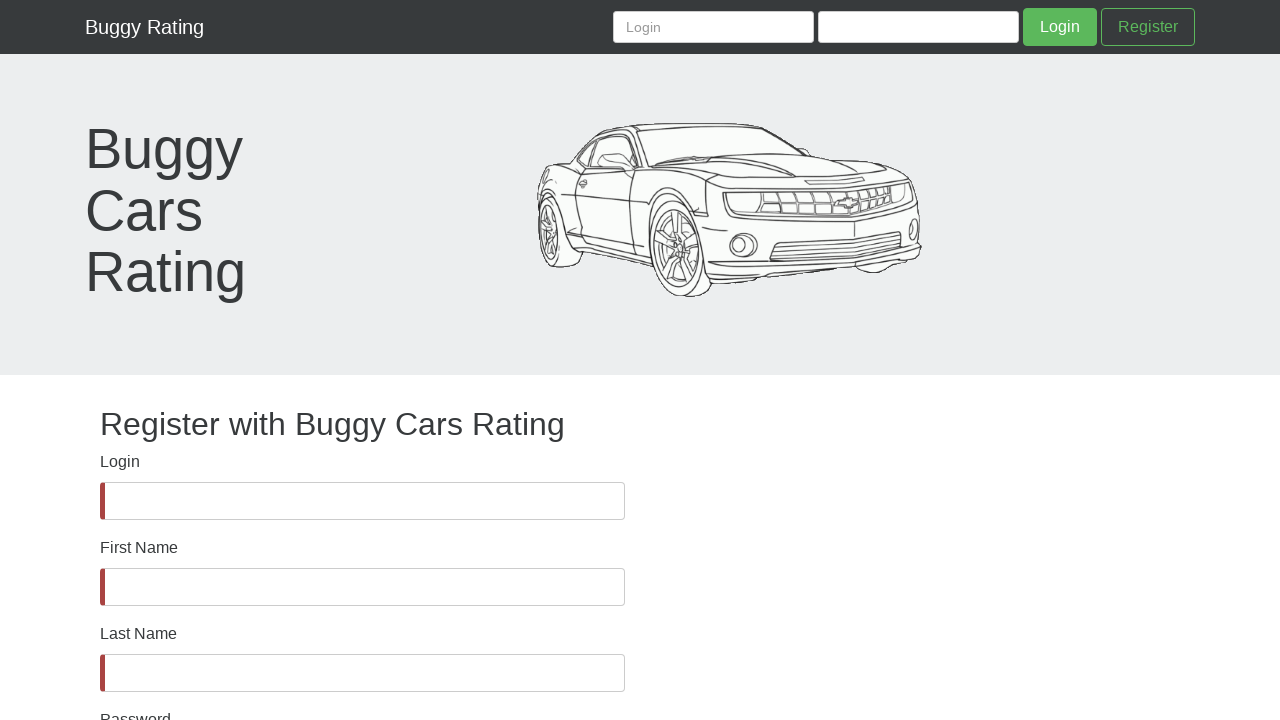

Filled username field with blank spaces on #username
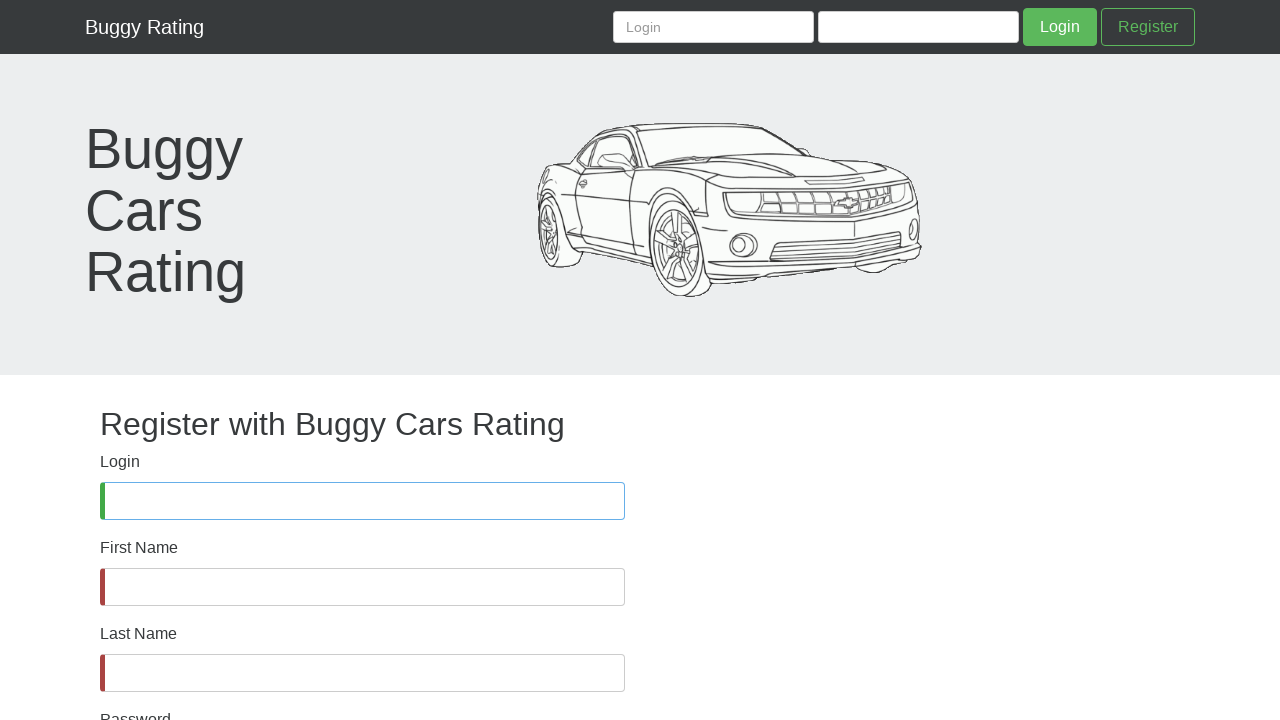

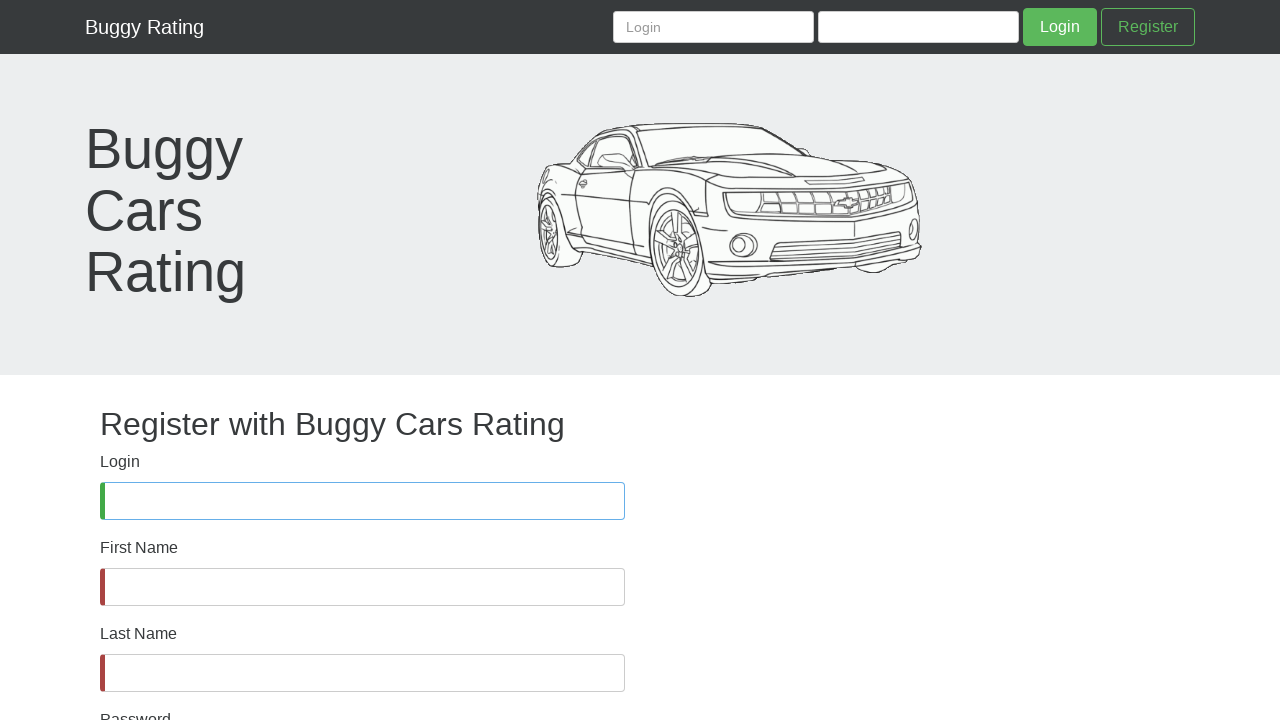